Tests JavaScript alert handling by clicking buttons that trigger different types of alerts (simple alert, confirm dialog, and prompt dialog) and interacting with each appropriately - accepting, dismissing, and entering text.

Starting URL: https://demoqa.com/alerts

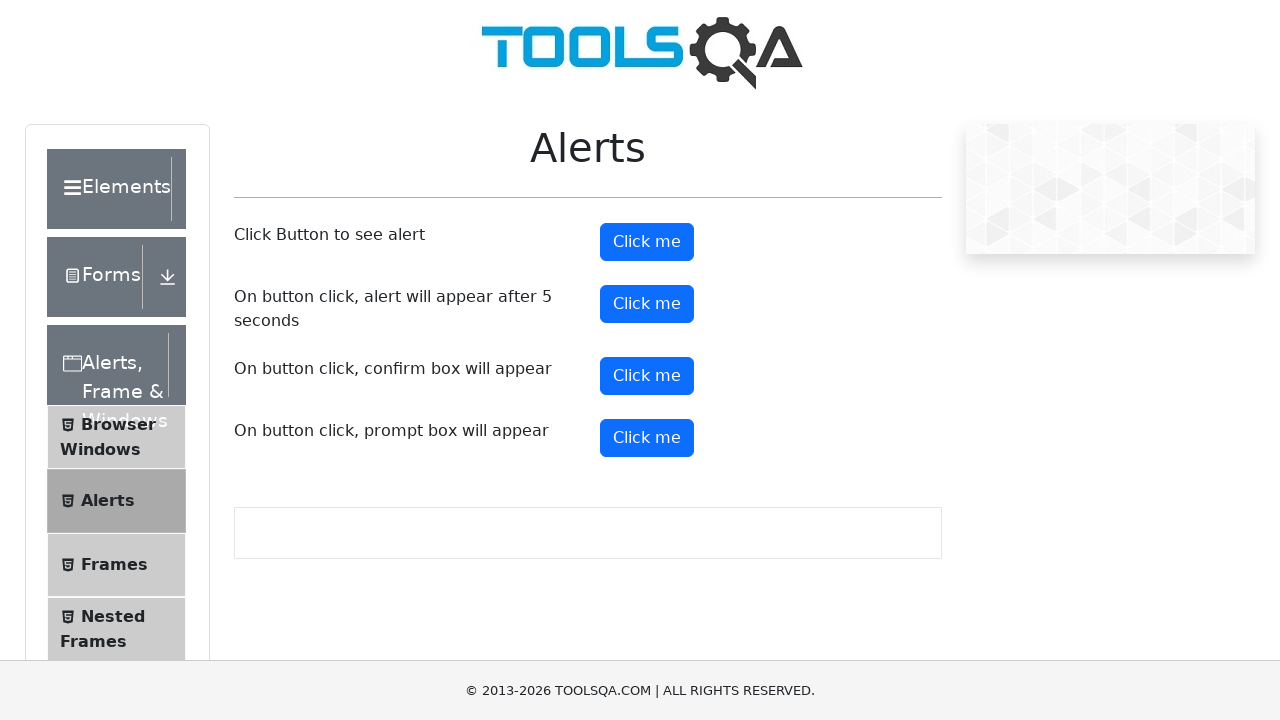

Clicked alert button to trigger simple alert at (647, 242) on #alertButton
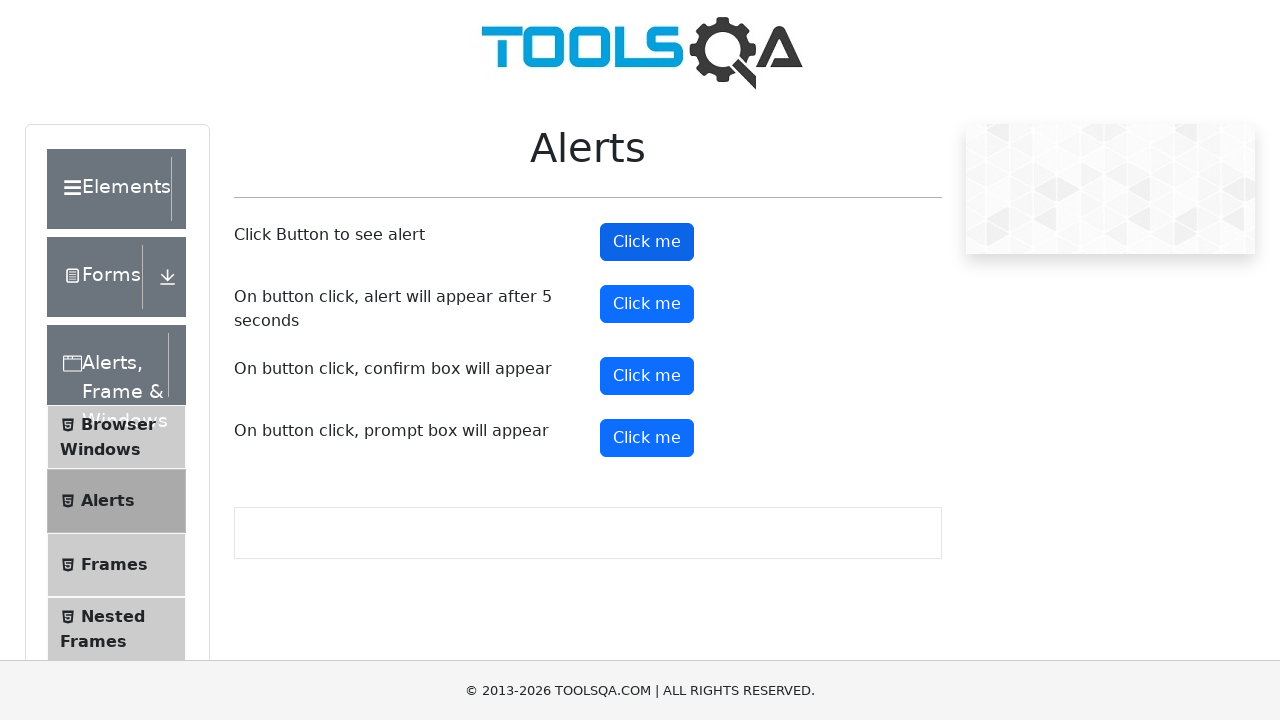

Set up dialog handler to accept alerts
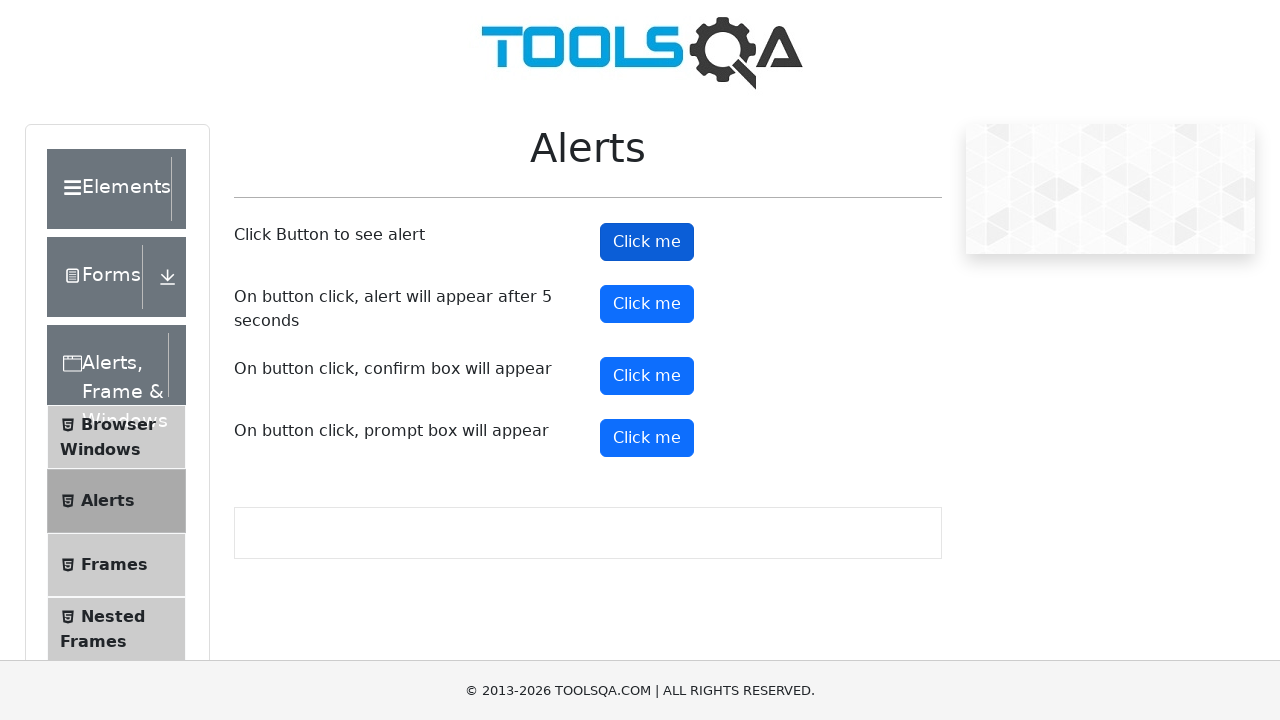

Waited for simple alert to be processed
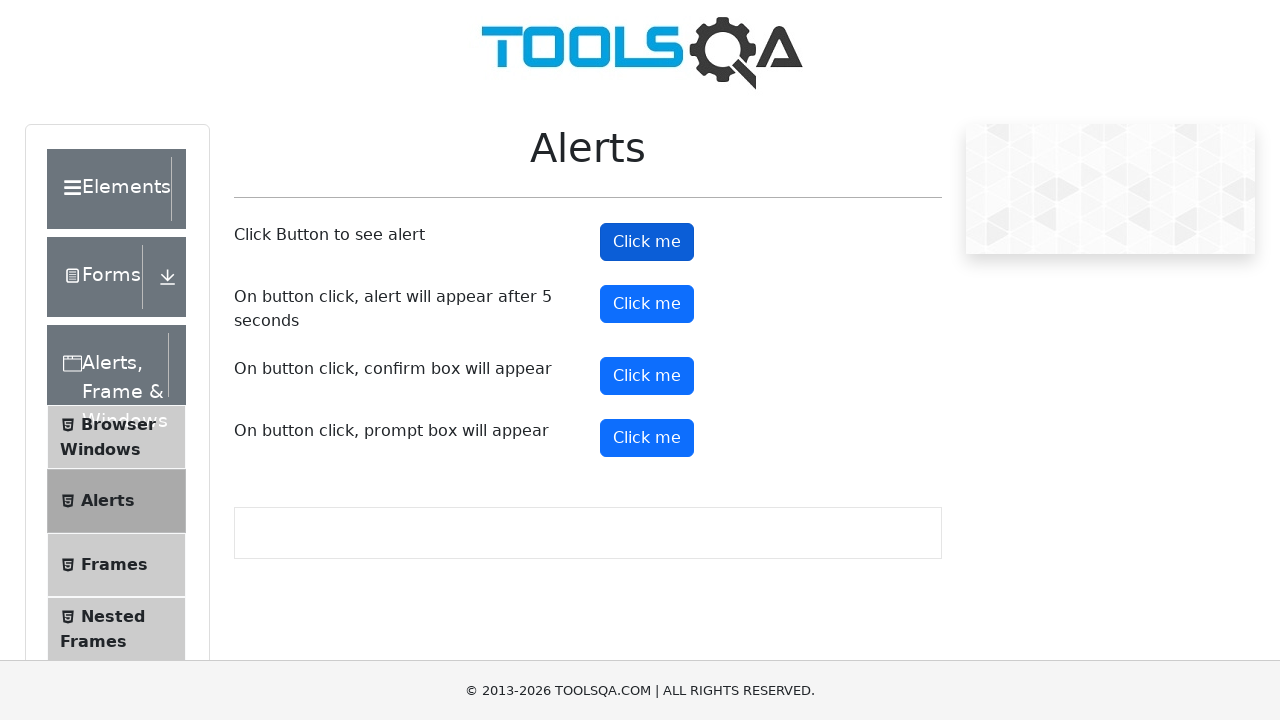

Clicked confirm button to trigger confirm dialog at (647, 376) on #confirmButton
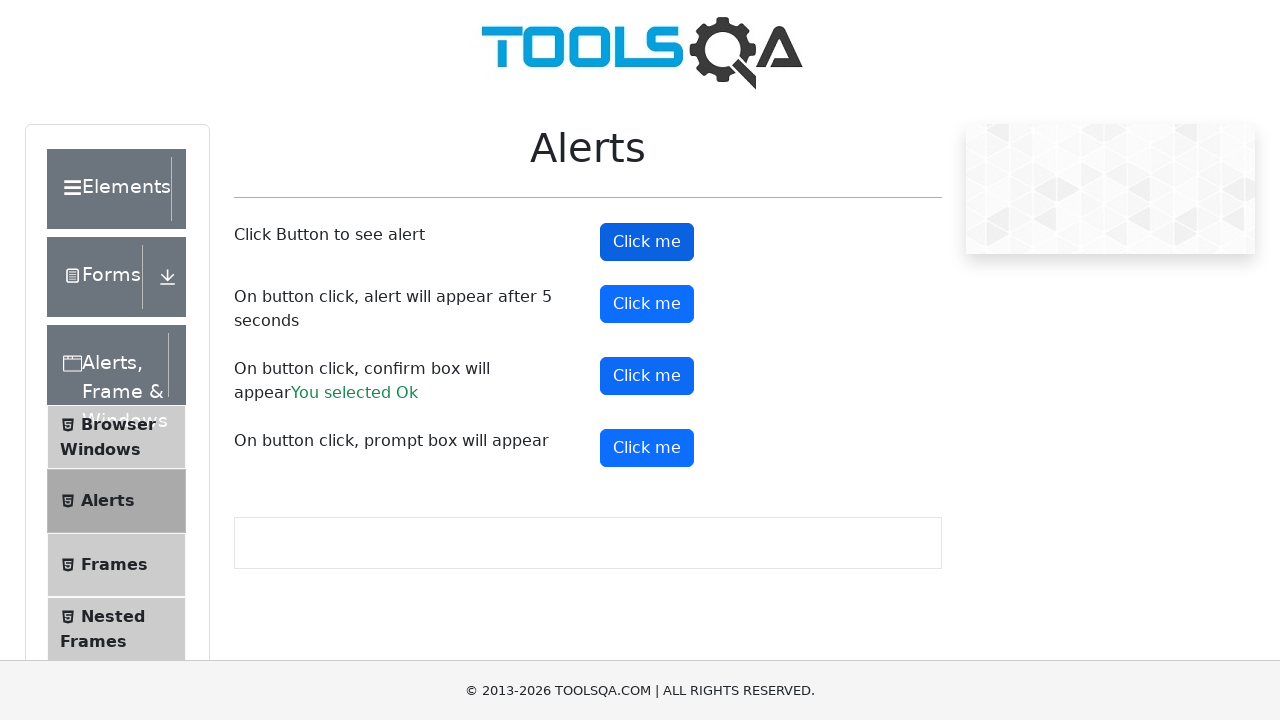

Set up dialog handler to dismiss confirm dialogs
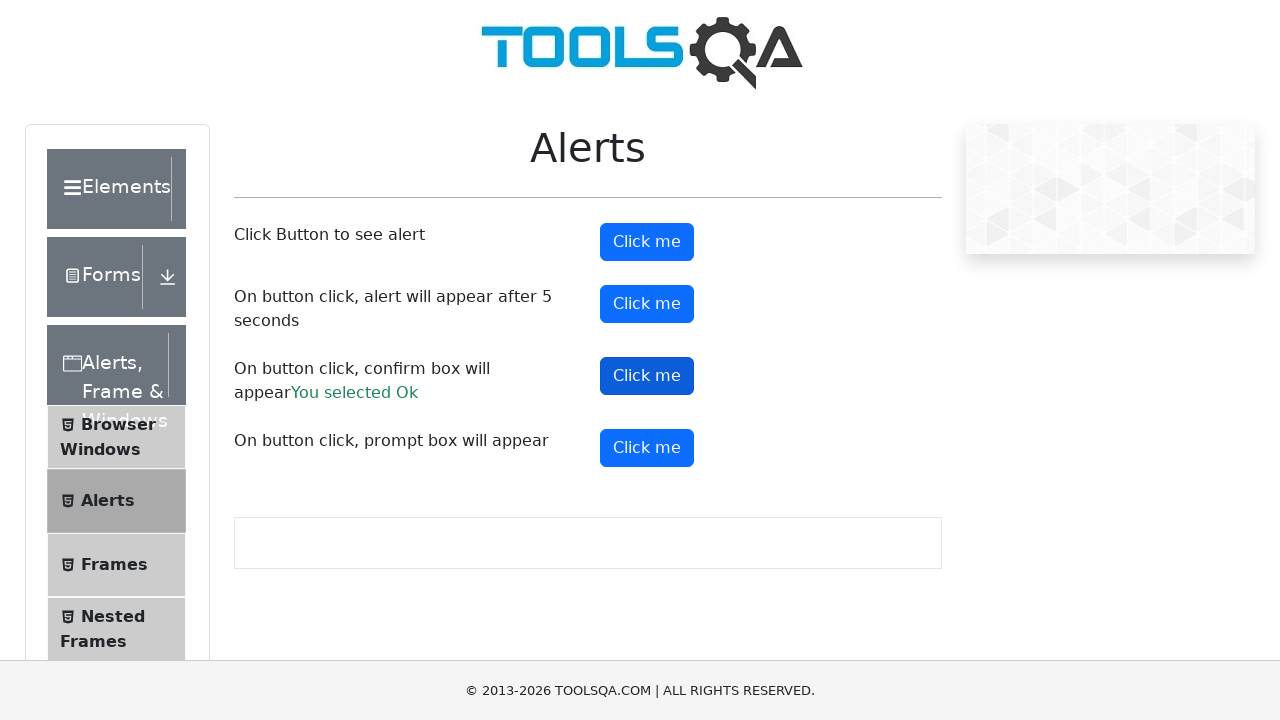

Waited for confirm dialog to be processed
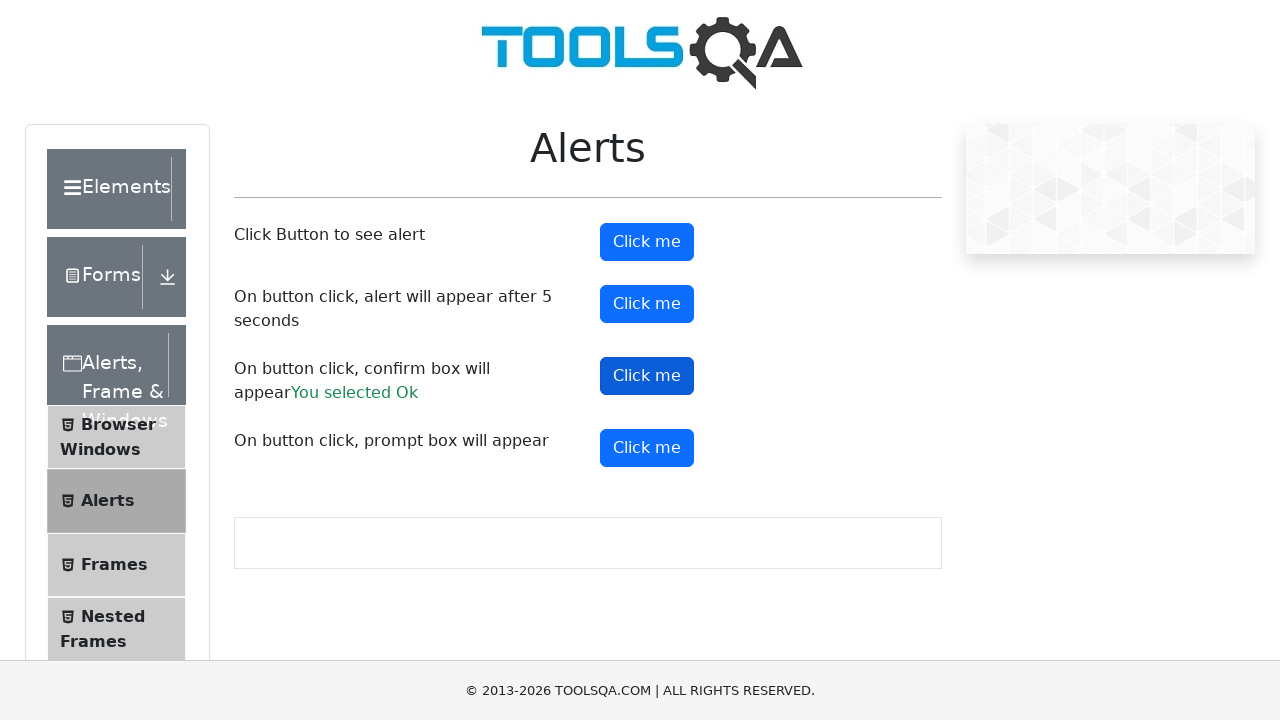

Clicked prompt button to trigger prompt dialog at (647, 448) on #promtButton
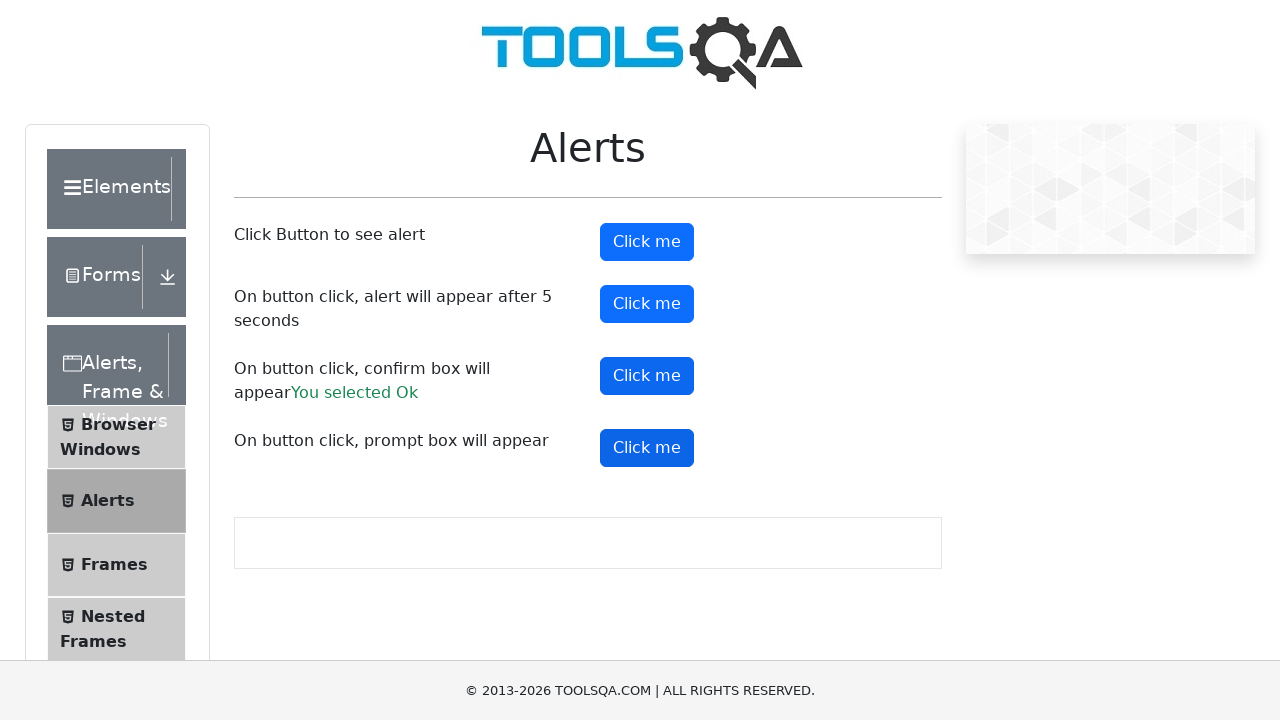

Set up dialog handler to accept prompt dialogs with text 'Hello World'
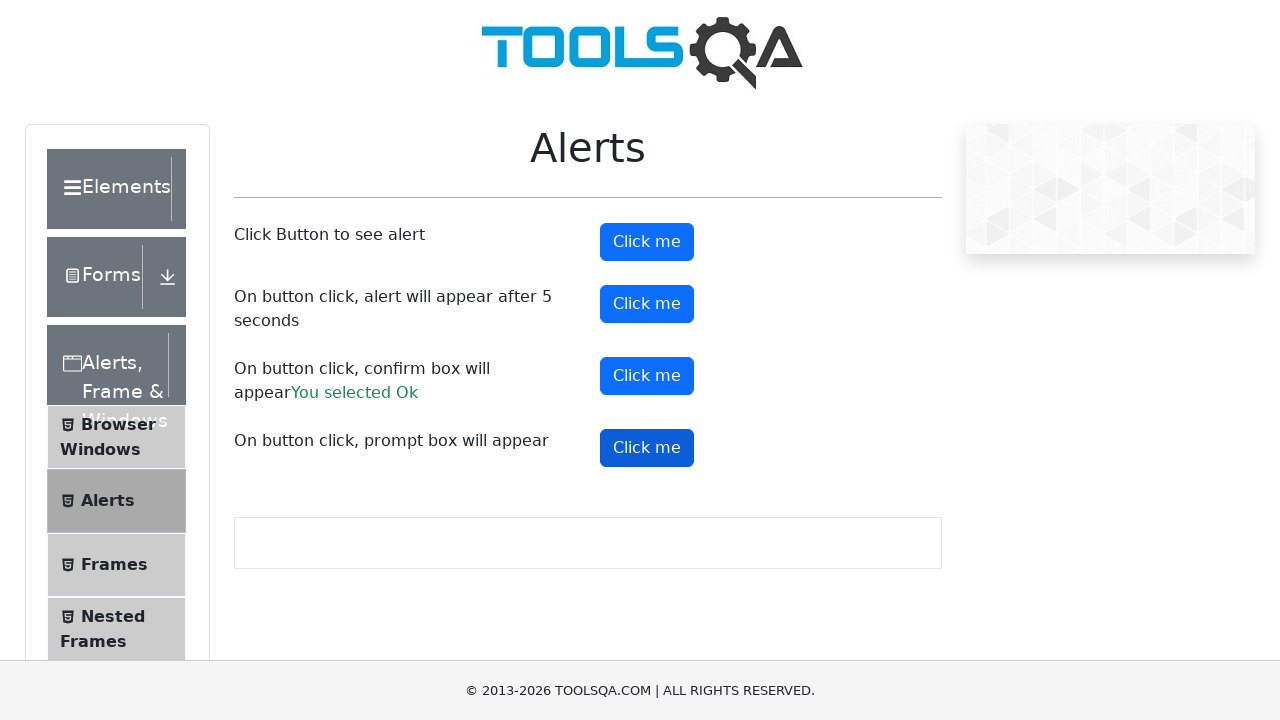

Waited for prompt dialog to be processed
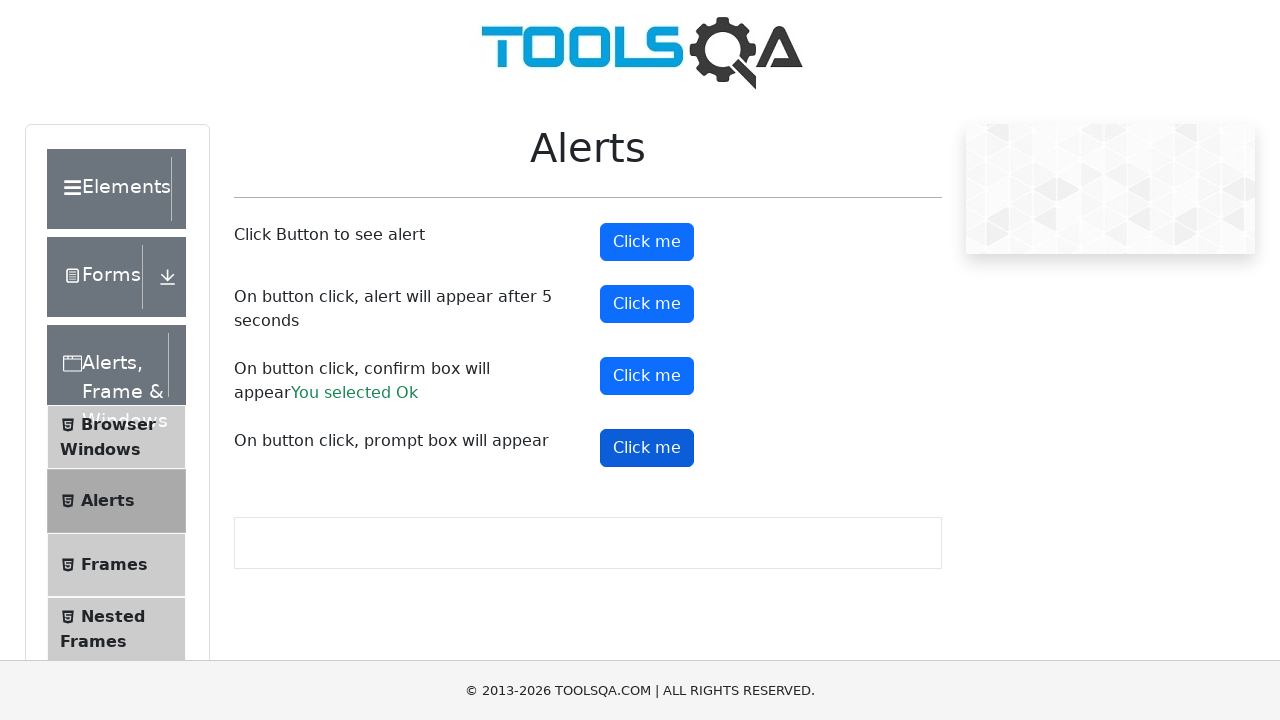

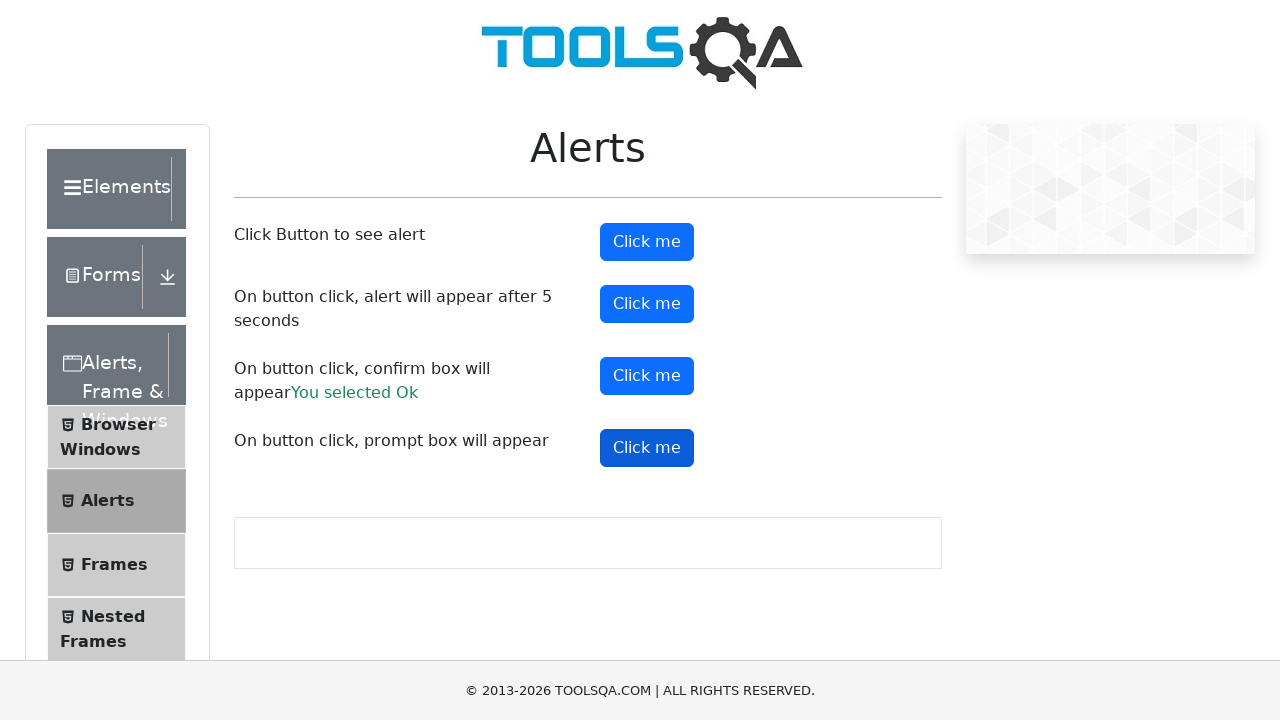